Tests dropdown selection functionality by selecting an option from a course dropdown using its value attribute

Starting URL: https://www.hyrtutorials.com/p/html-dropdown-elements-practice.html

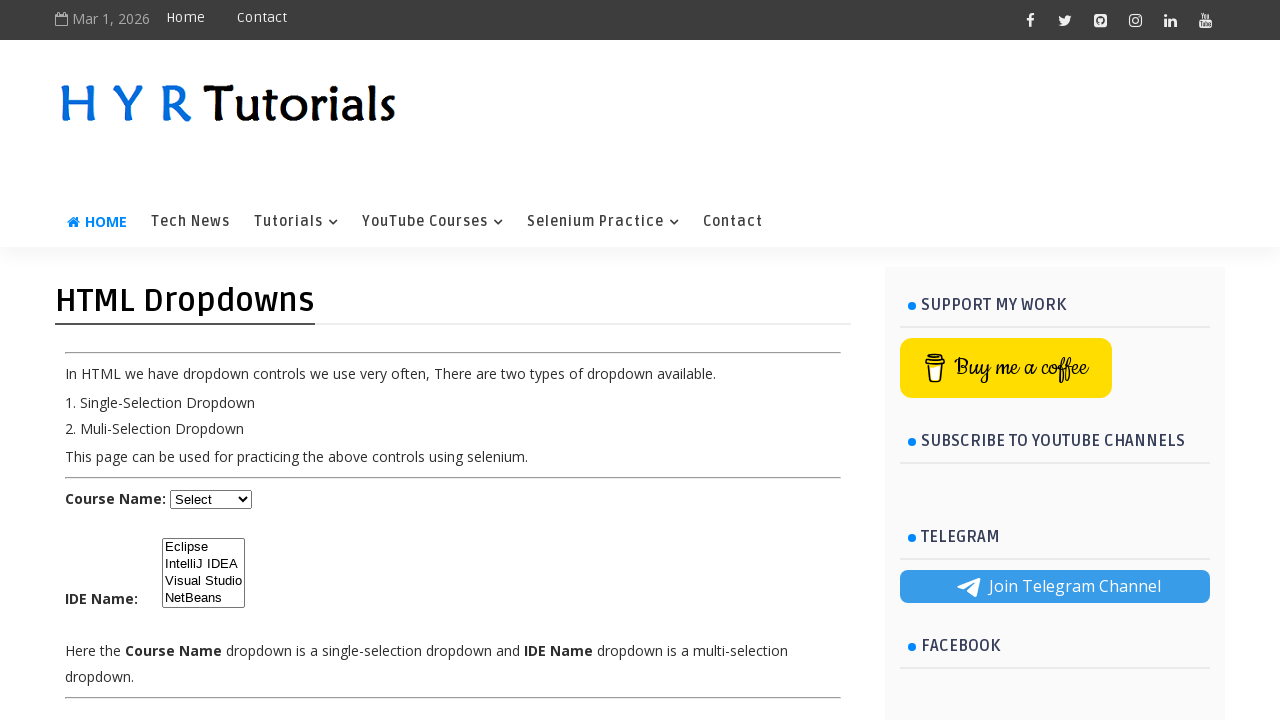

Selected '.NET' option from course dropdown by value attribute on select#course
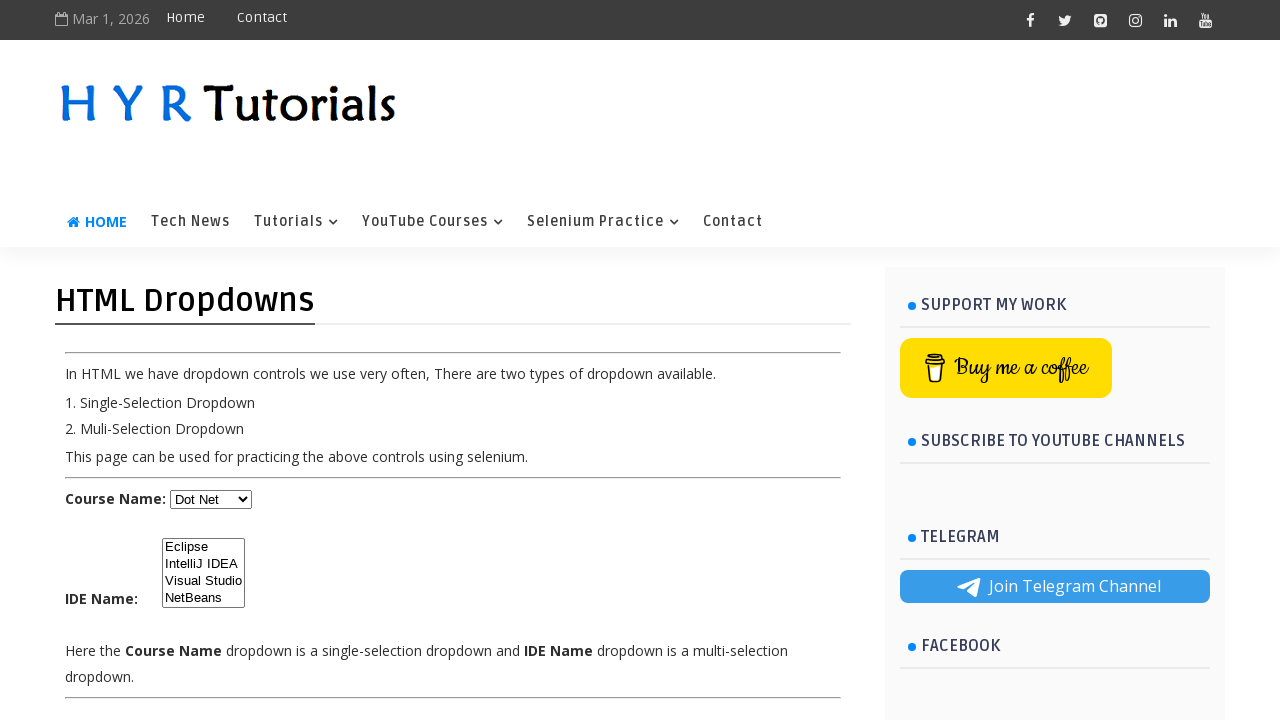

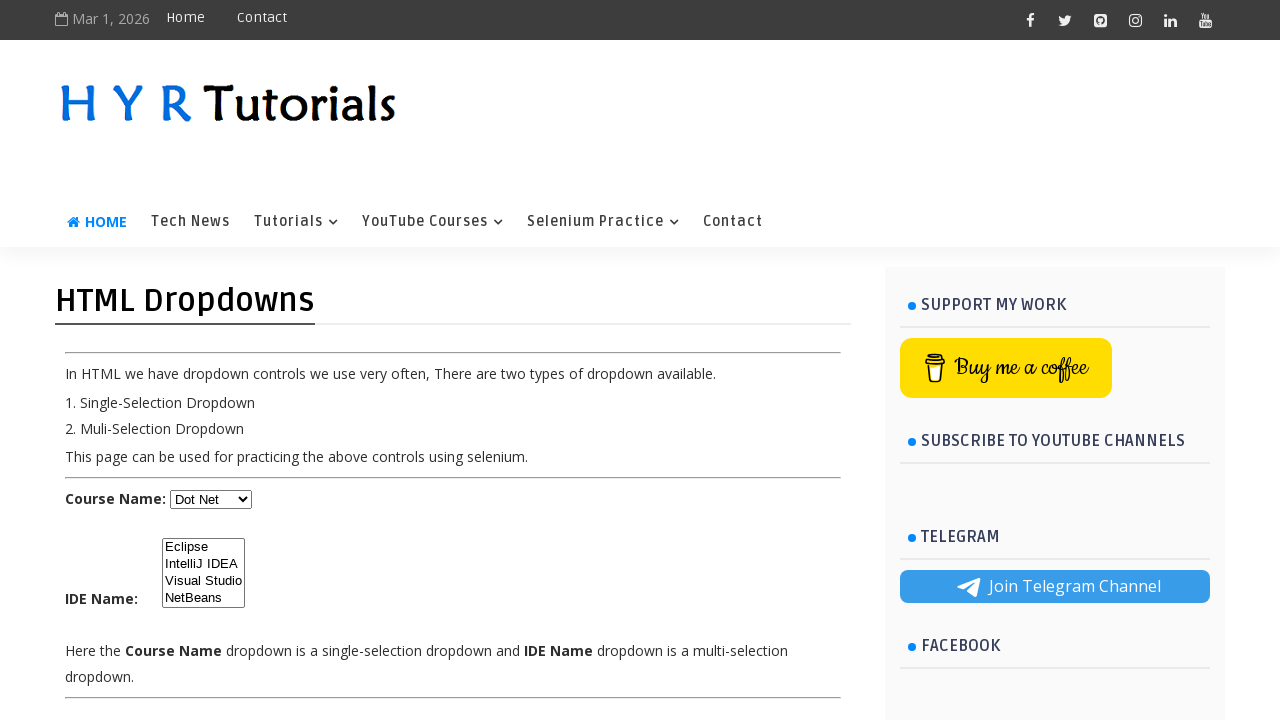